Tests the links page on DemoQA by navigating to the links page and clicking the "Home" link to verify link functionality.

Starting URL: https://demoqa.com/links

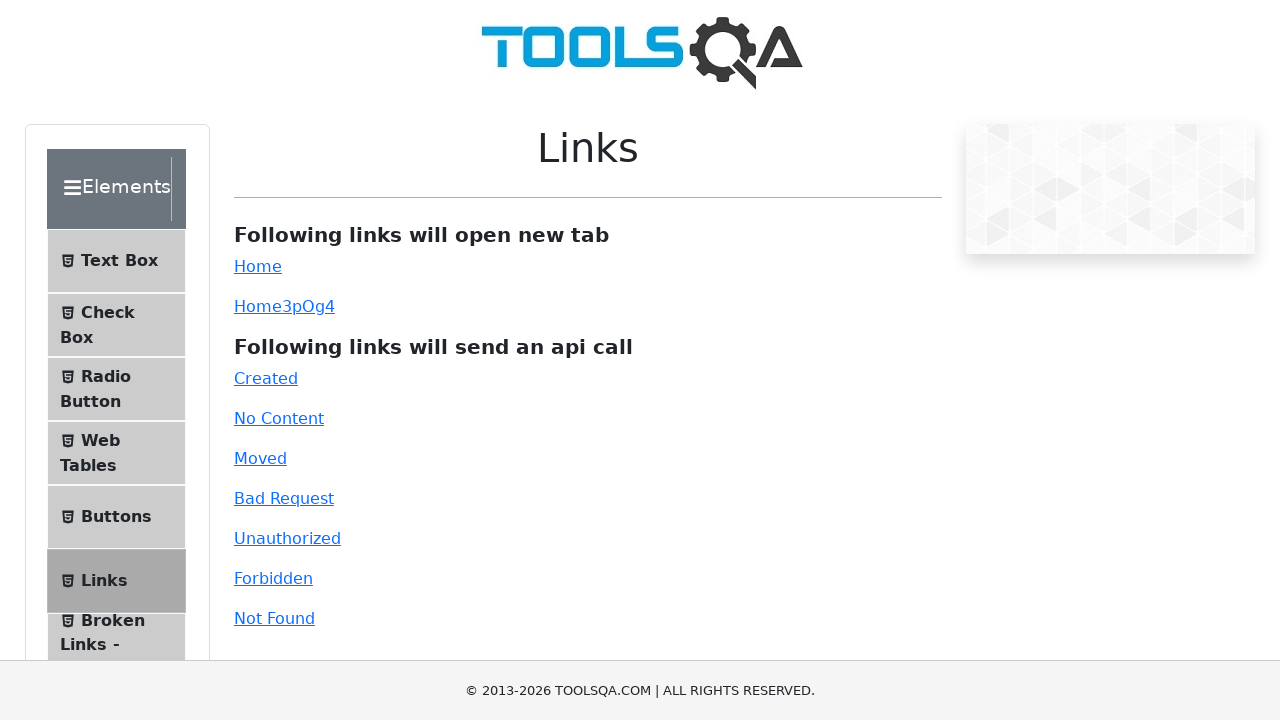

Clicked the 'Home' link on the links page at (258, 266) on #simpleLink
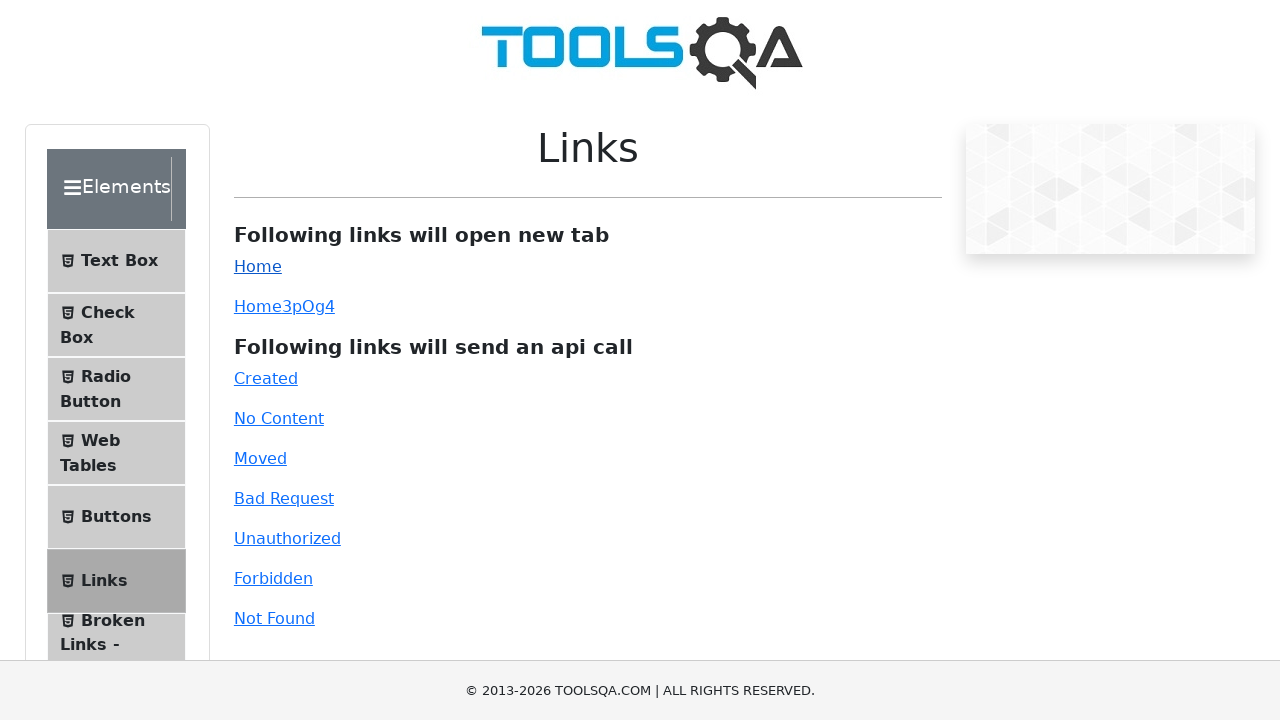

Waited for page load to complete after clicking Home link
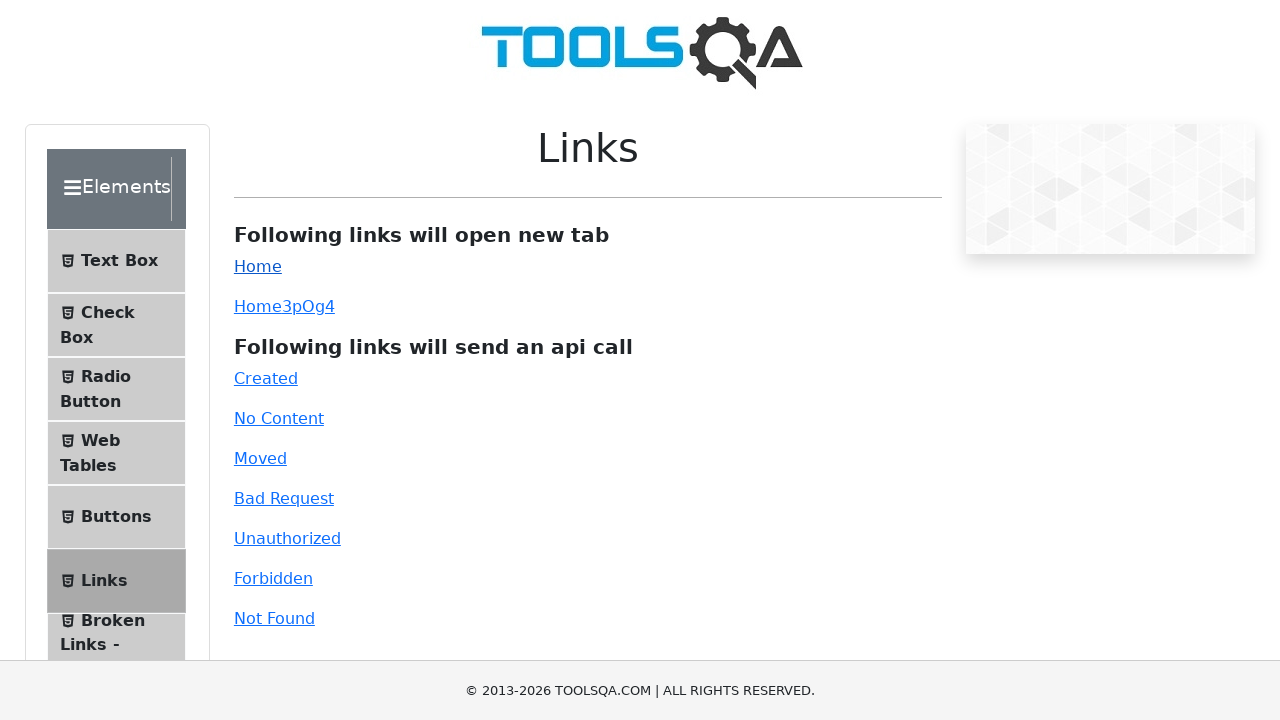

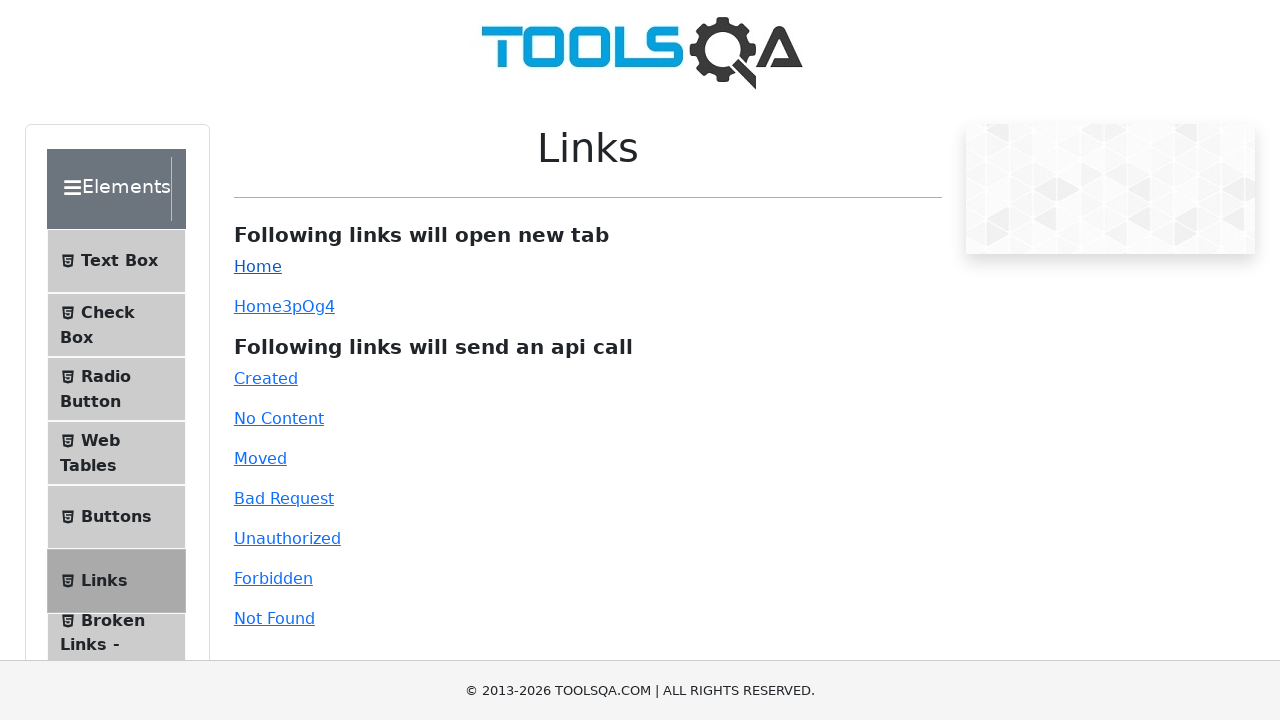